Tests the seller registration form by filling in full name, email, phone number, business brand, and business description fields, then submitting the form.

Starting URL: https://shopdemo-alex-hot.koyeb.app/sell

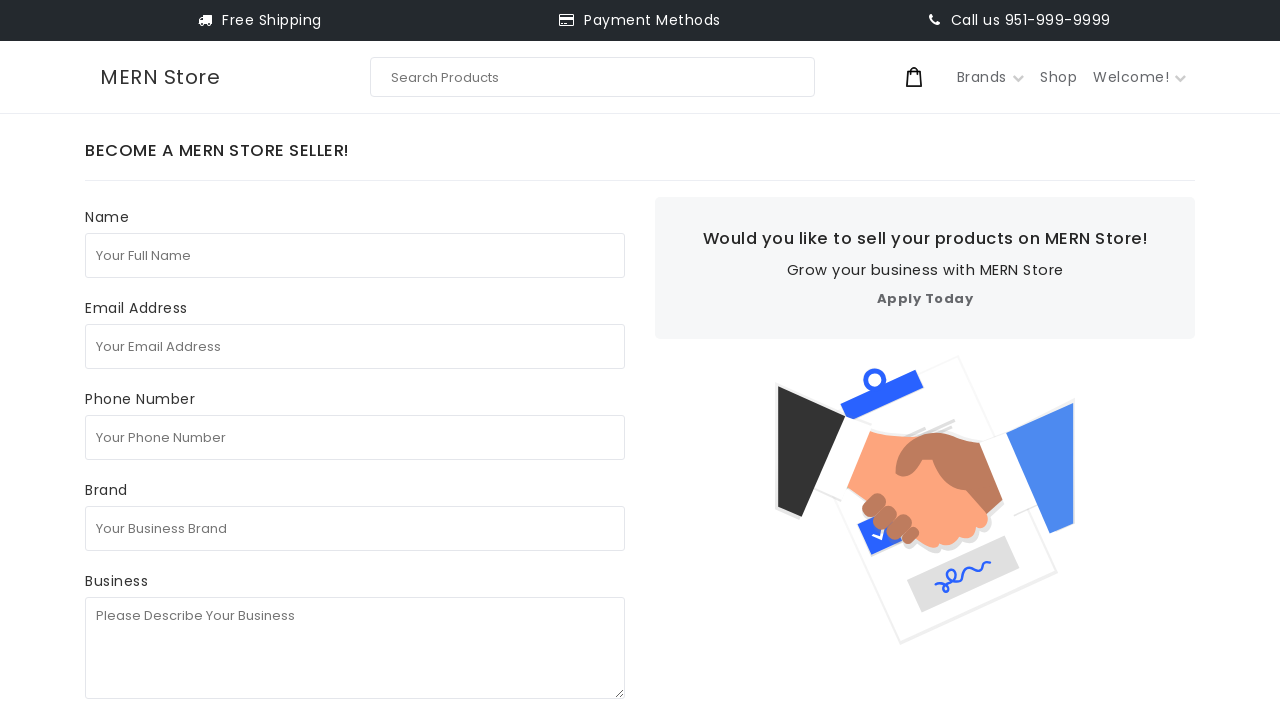

Clicked the full name field at (355, 255) on internal:attr=[placeholder="Your Full Name"i]
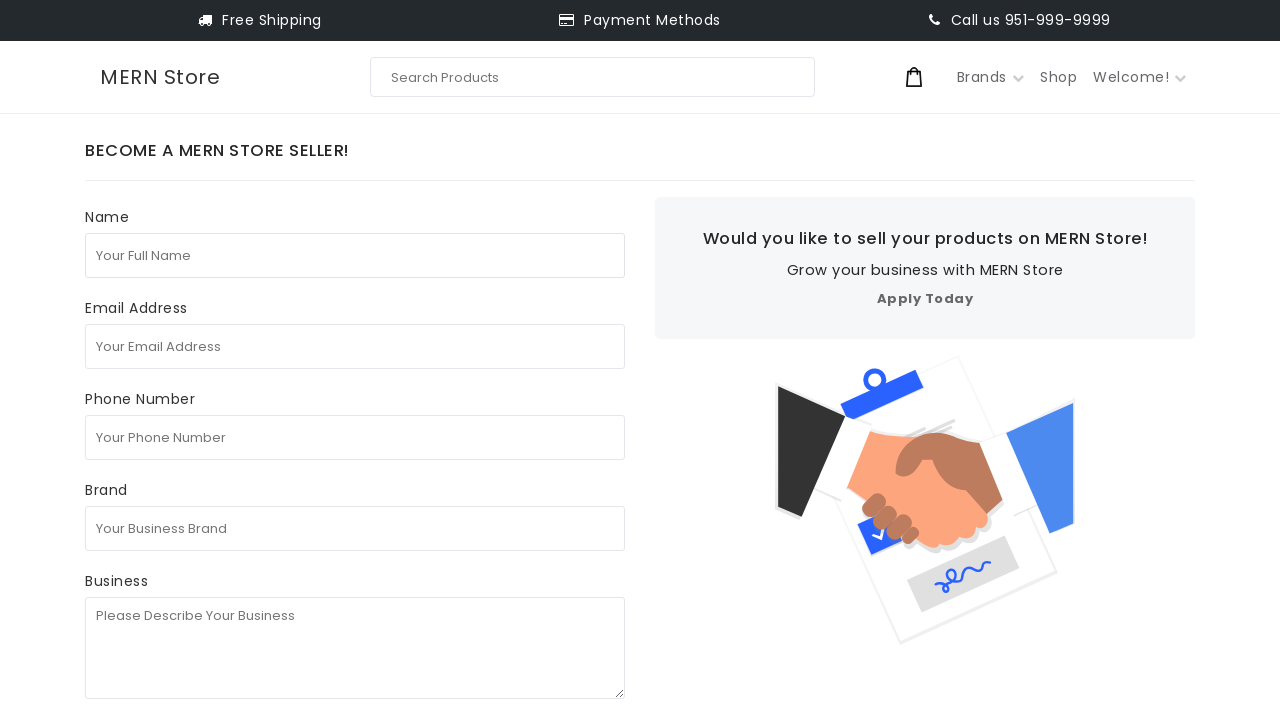

Filled full name field with initial URL text on internal:attr=[placeholder="Your Full Name"i]
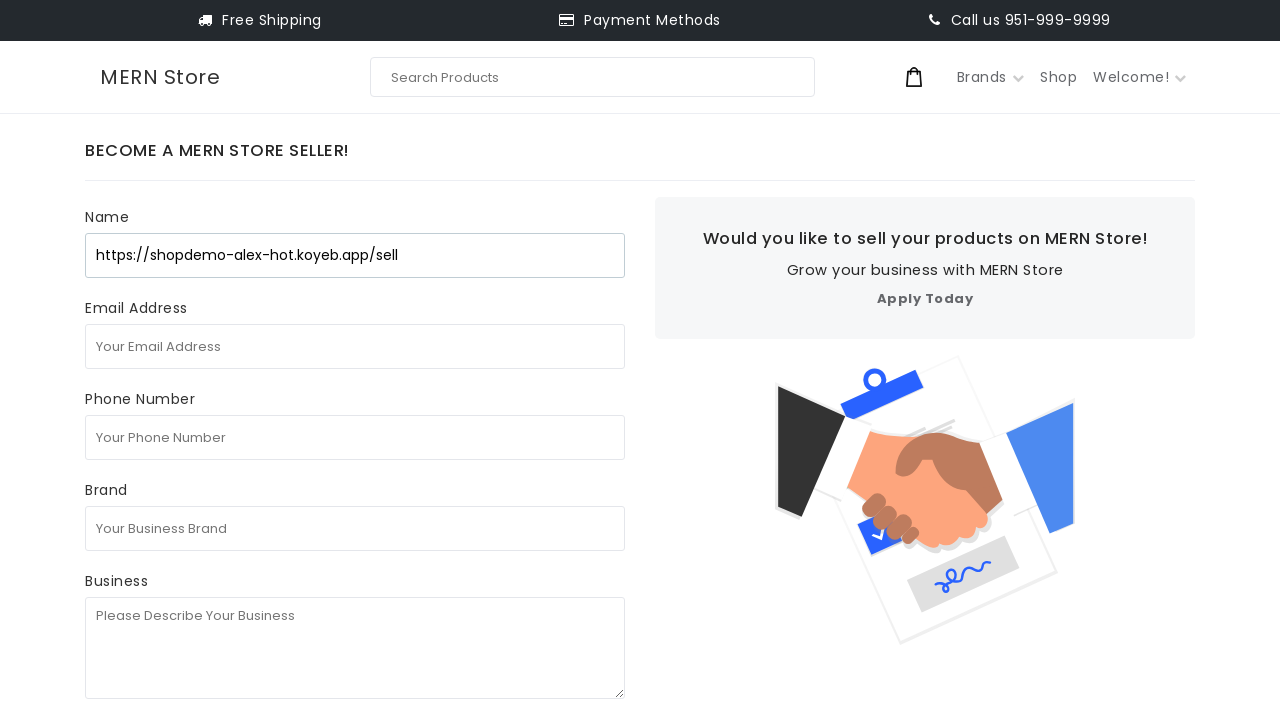

Selected all text in full name field on internal:attr=[placeholder="Your Full Name"i]
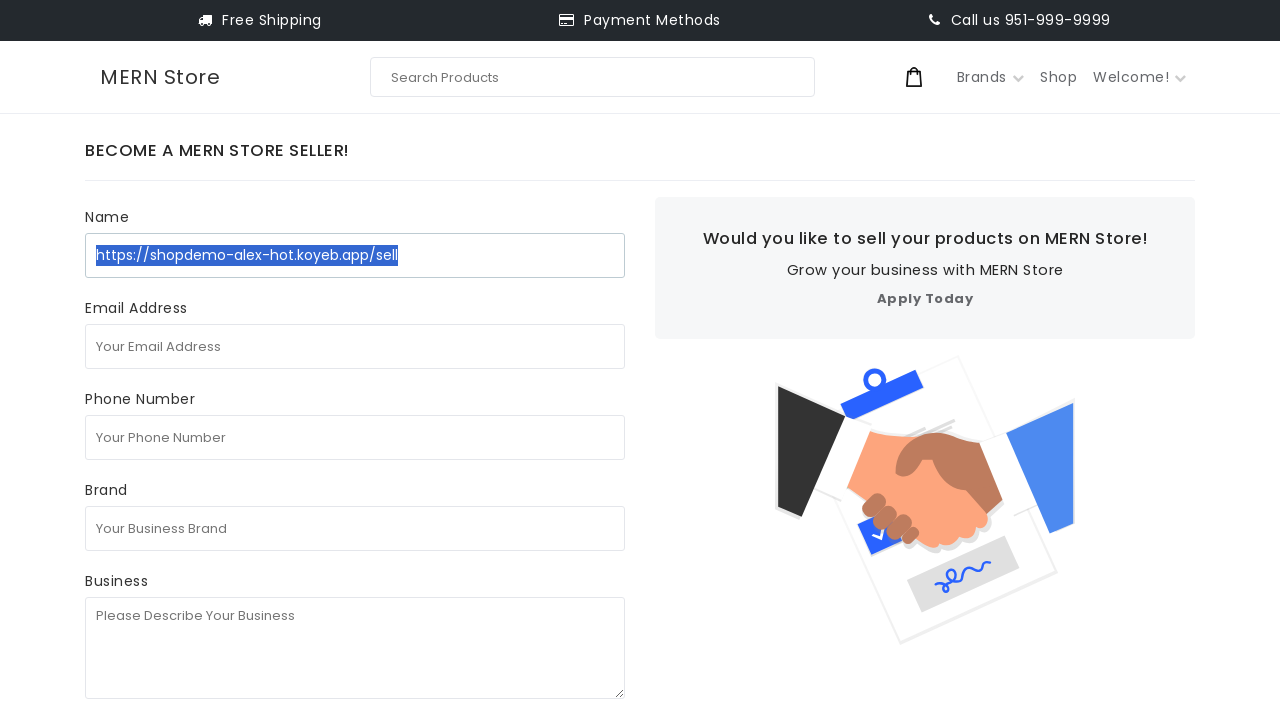

Filled full name field with 'test seller' on internal:attr=[placeholder="Your Full Name"i]
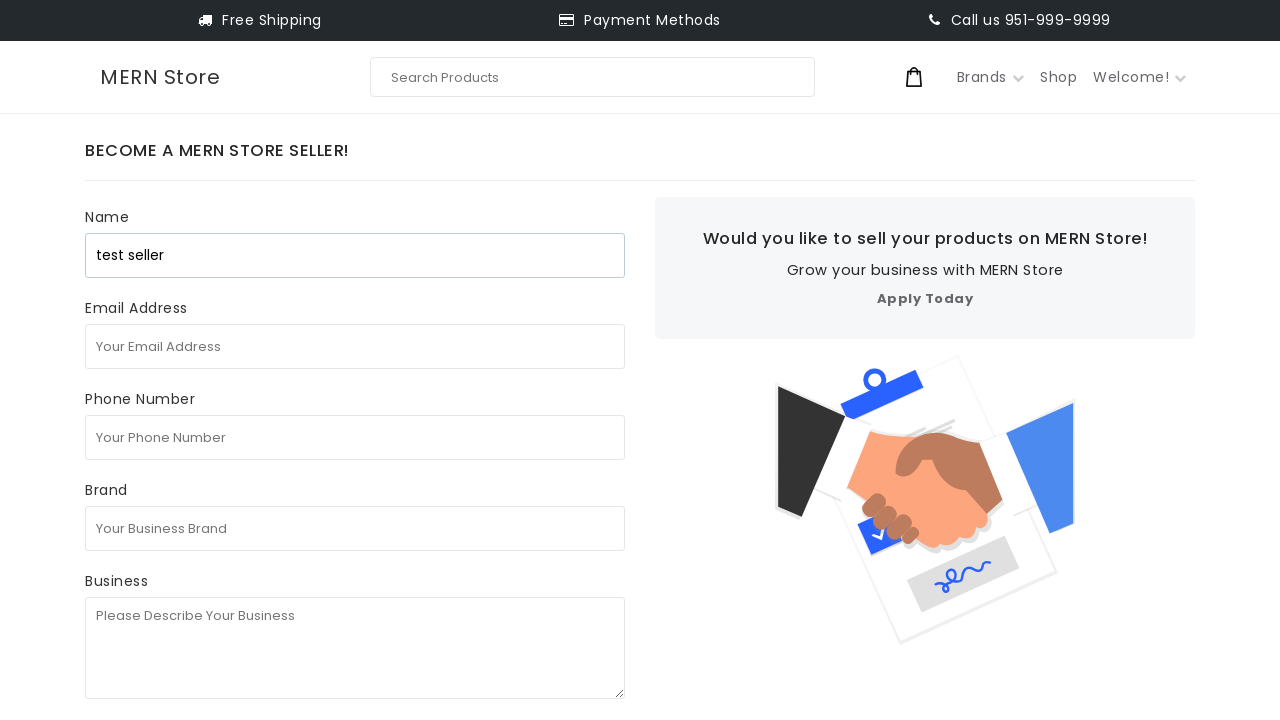

Clicked the email address field at (355, 346) on internal:attr=[placeholder="Your Email Address"i]
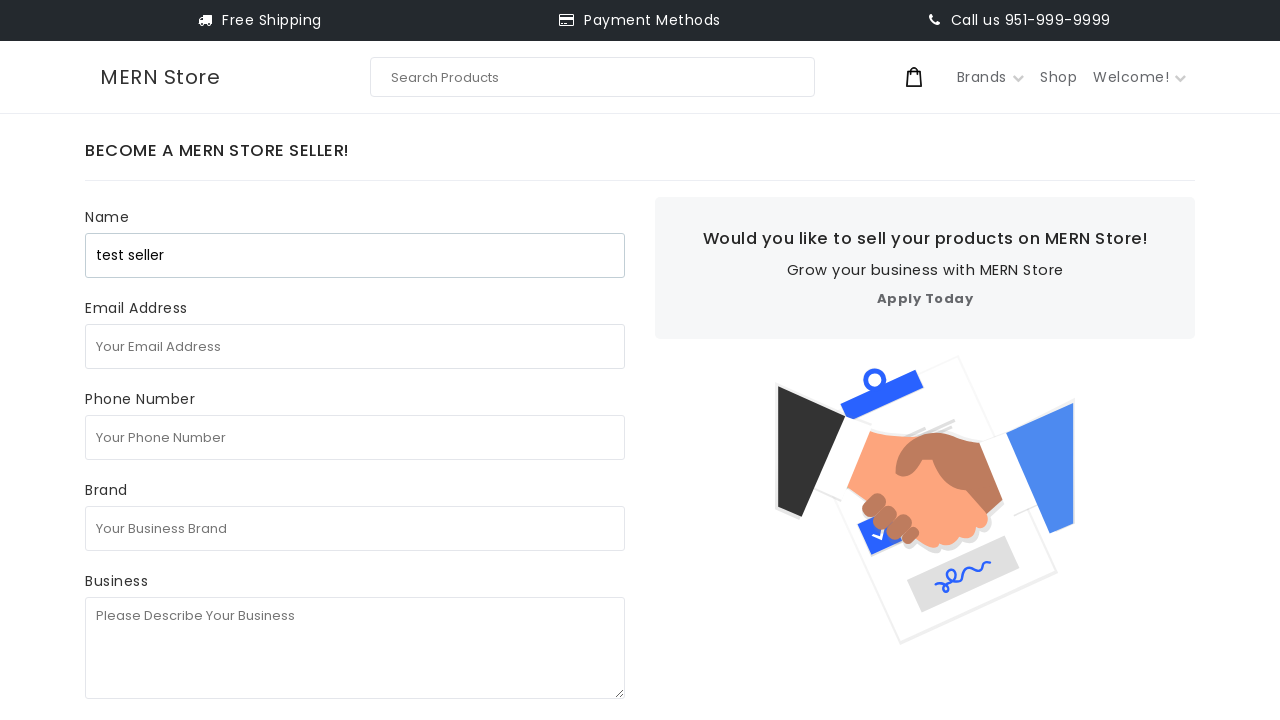

Filled email field with 'testseller@gmail.com' on internal:attr=[placeholder="Your Email Address"i]
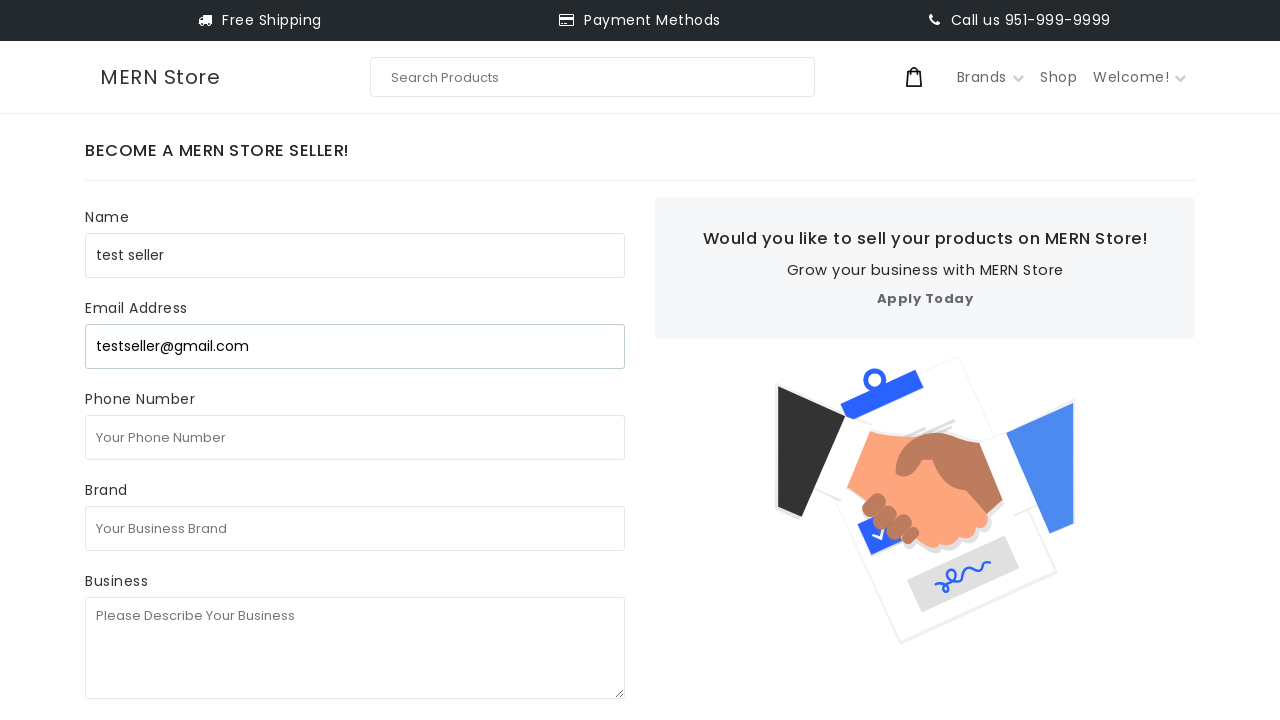

Clicked the phone number field at (355, 437) on internal:attr=[placeholder="Your Phone Number"i]
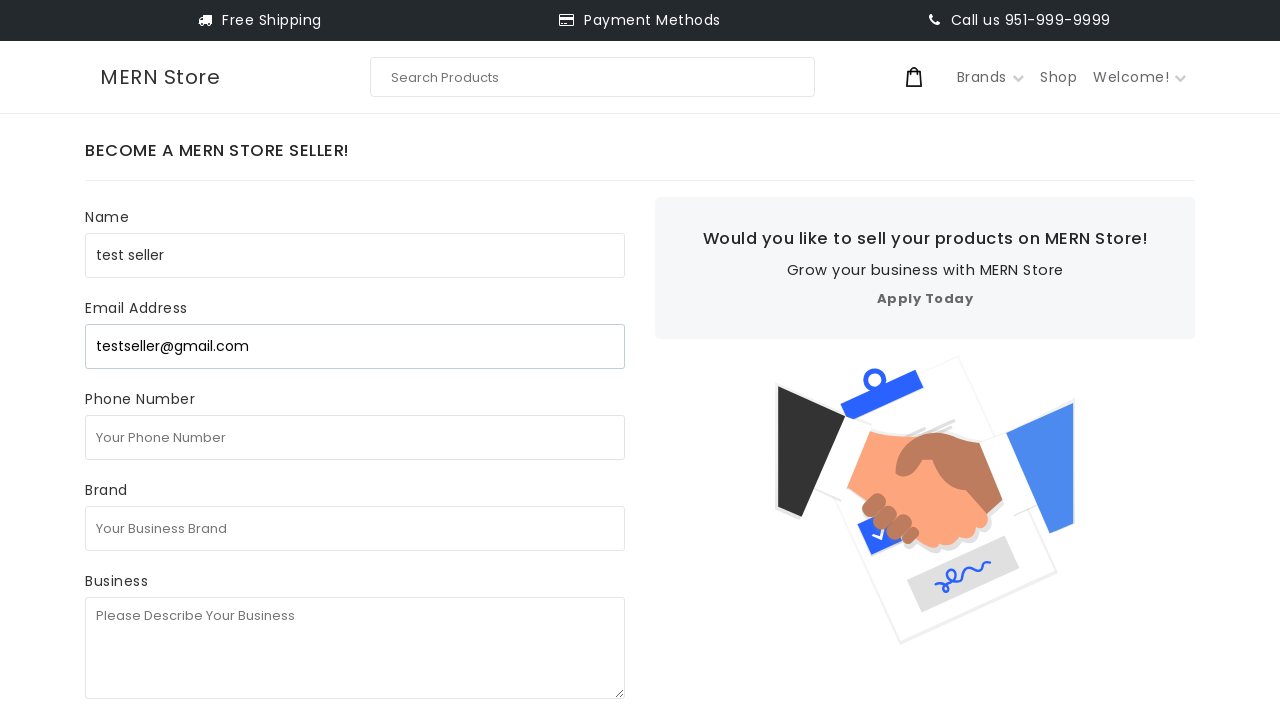

Filled phone number field with '1231231231' on internal:attr=[placeholder="Your Phone Number"i]
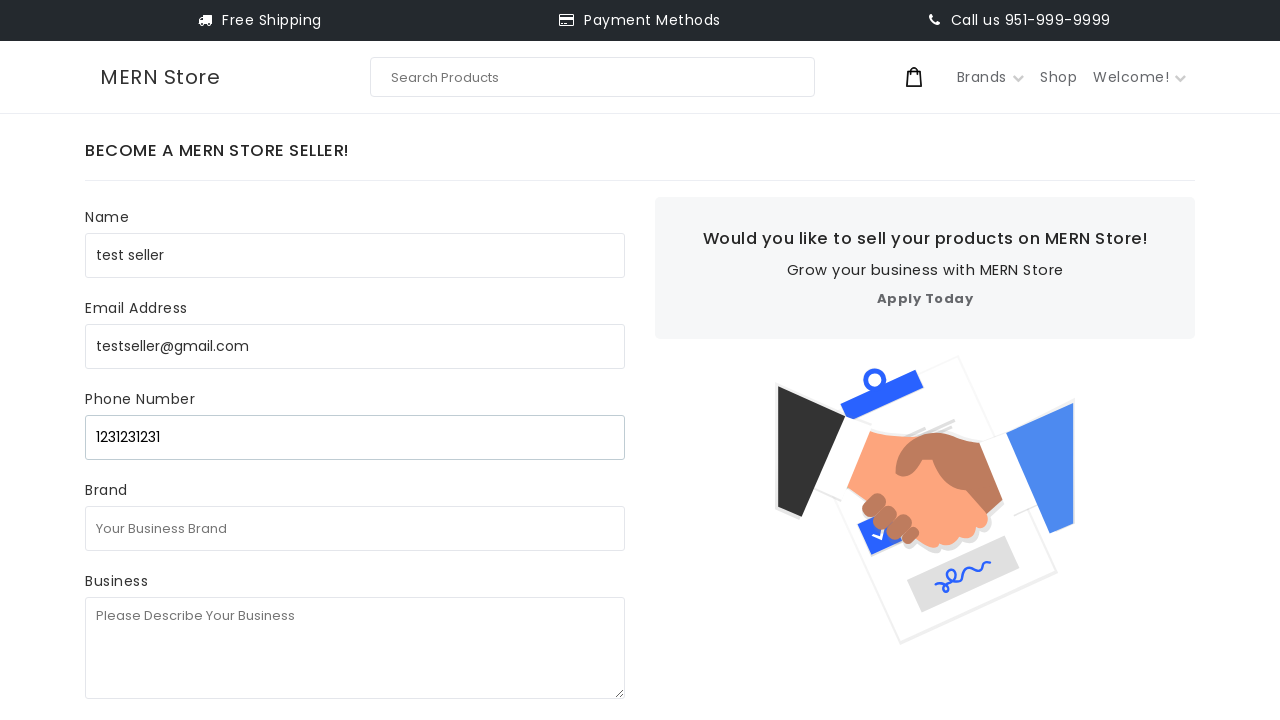

Clicked the business brand field at (355, 528) on internal:attr=[placeholder="Your Business Brand"i]
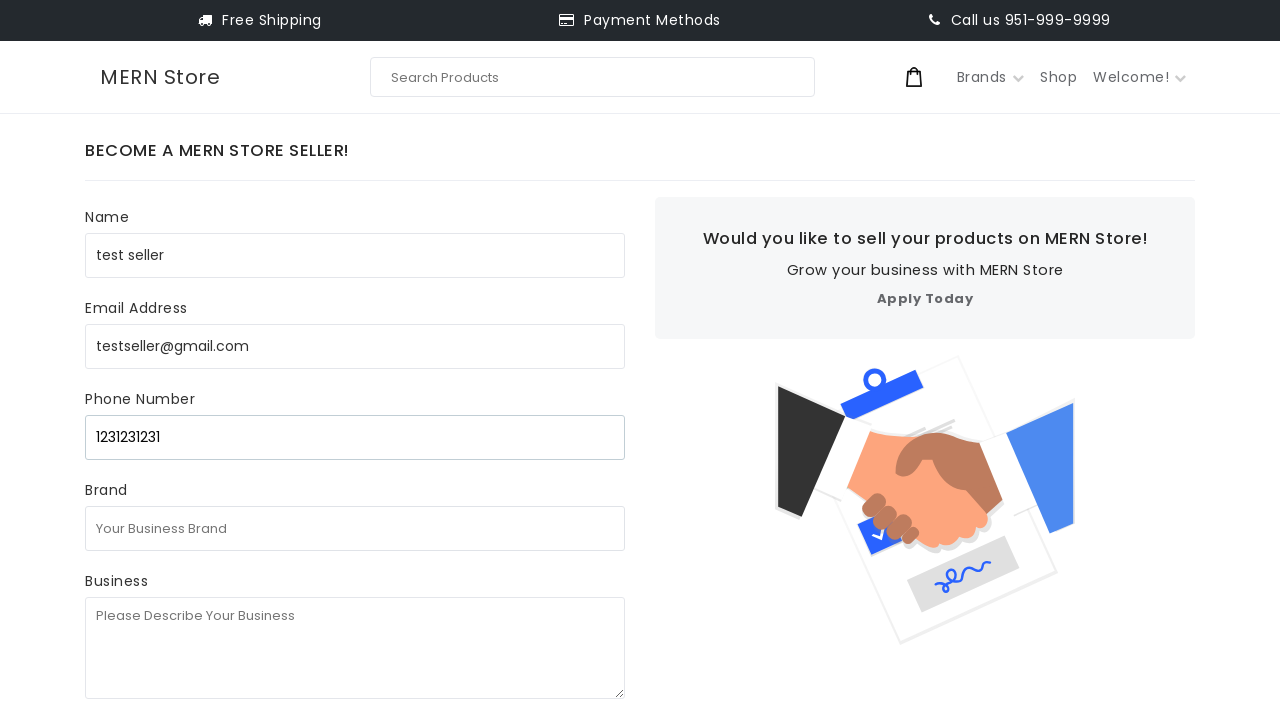

Filled business brand field with 'test business' on internal:attr=[placeholder="Your Business Brand"i]
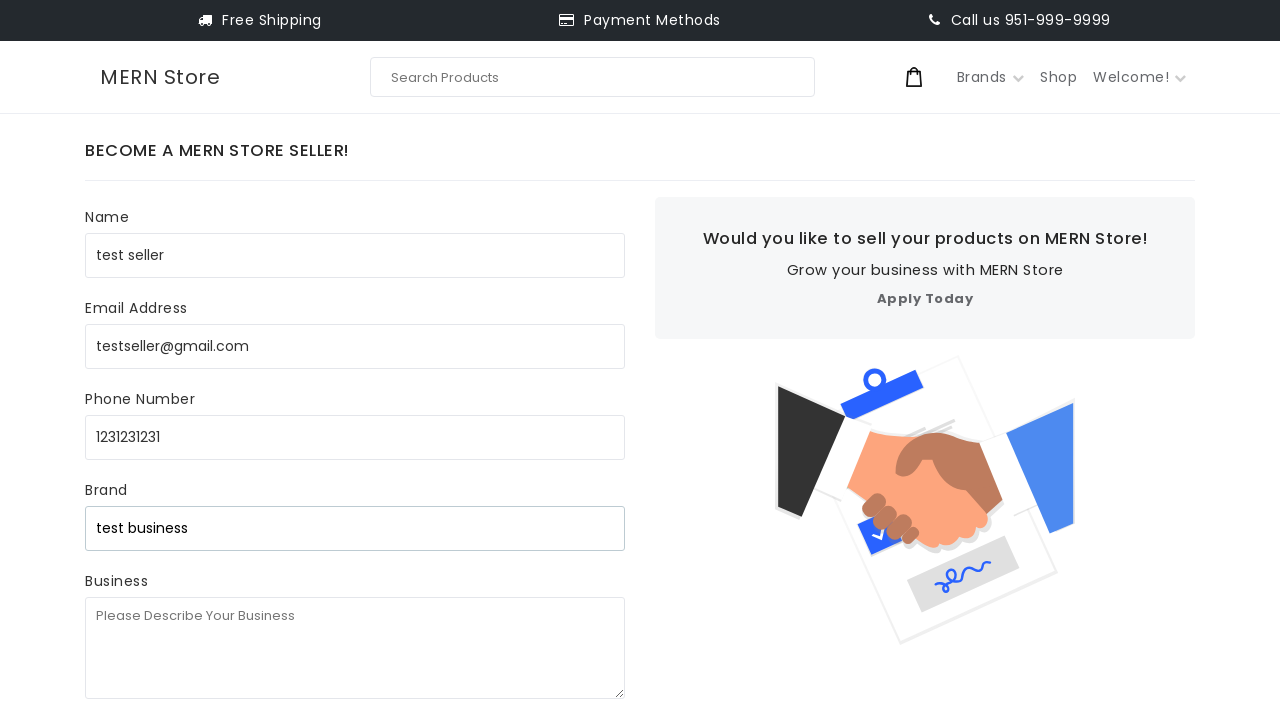

Clicked the business description field at (355, 648) on internal:attr=[placeholder="Please Describe Your Business"i]
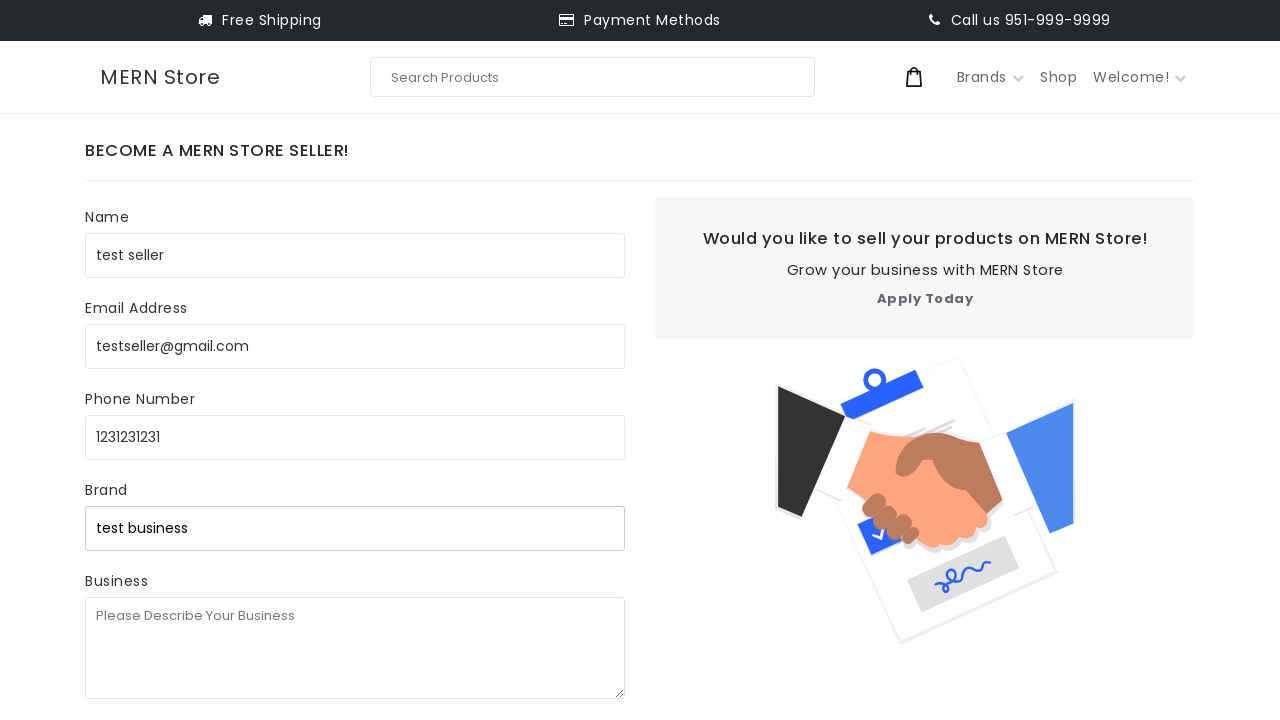

Filled business description field with 'test test testc' on internal:attr=[placeholder="Please Describe Your Business"i]
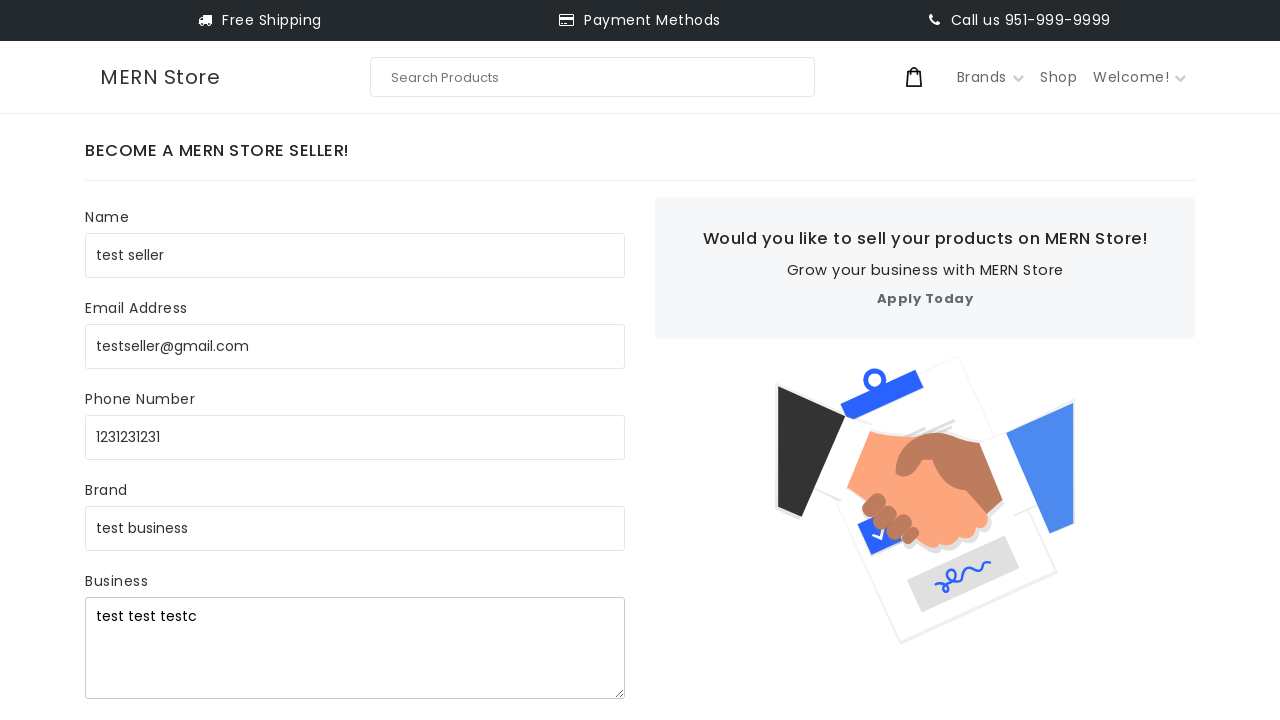

Clicked Submit button to submit the seller registration form at (152, 382) on internal:role=button[name="Submit"i]
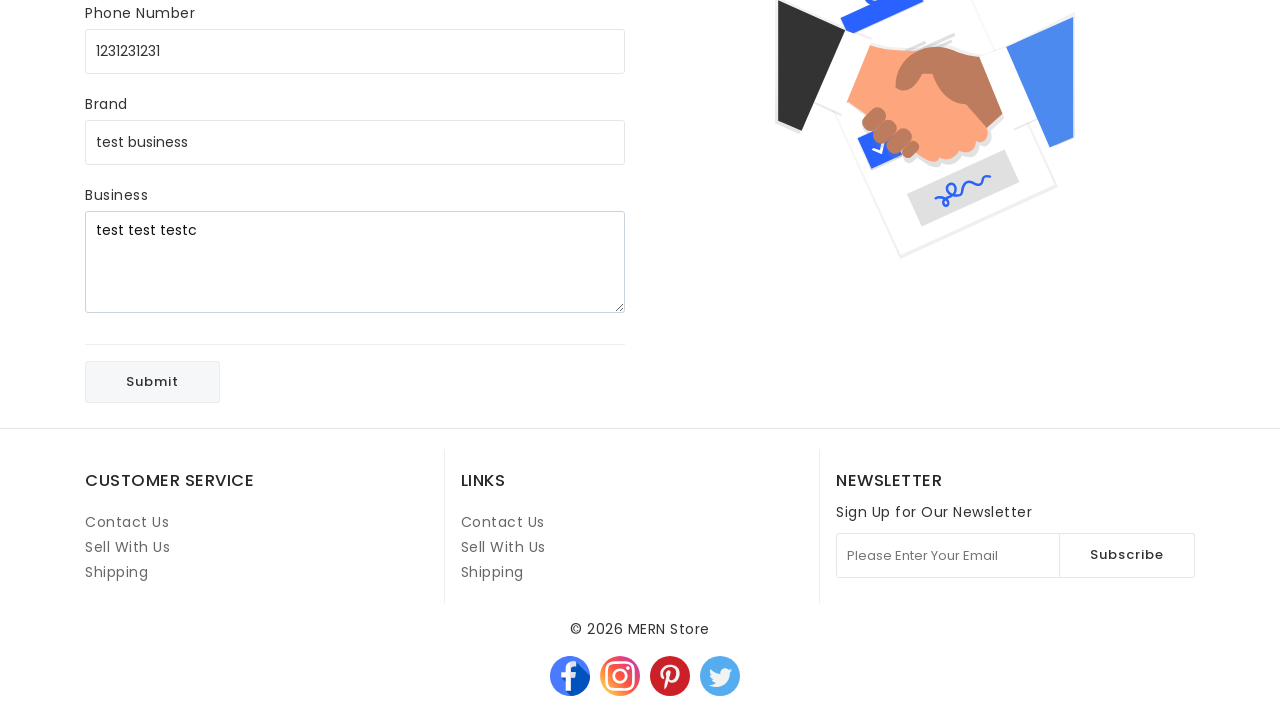

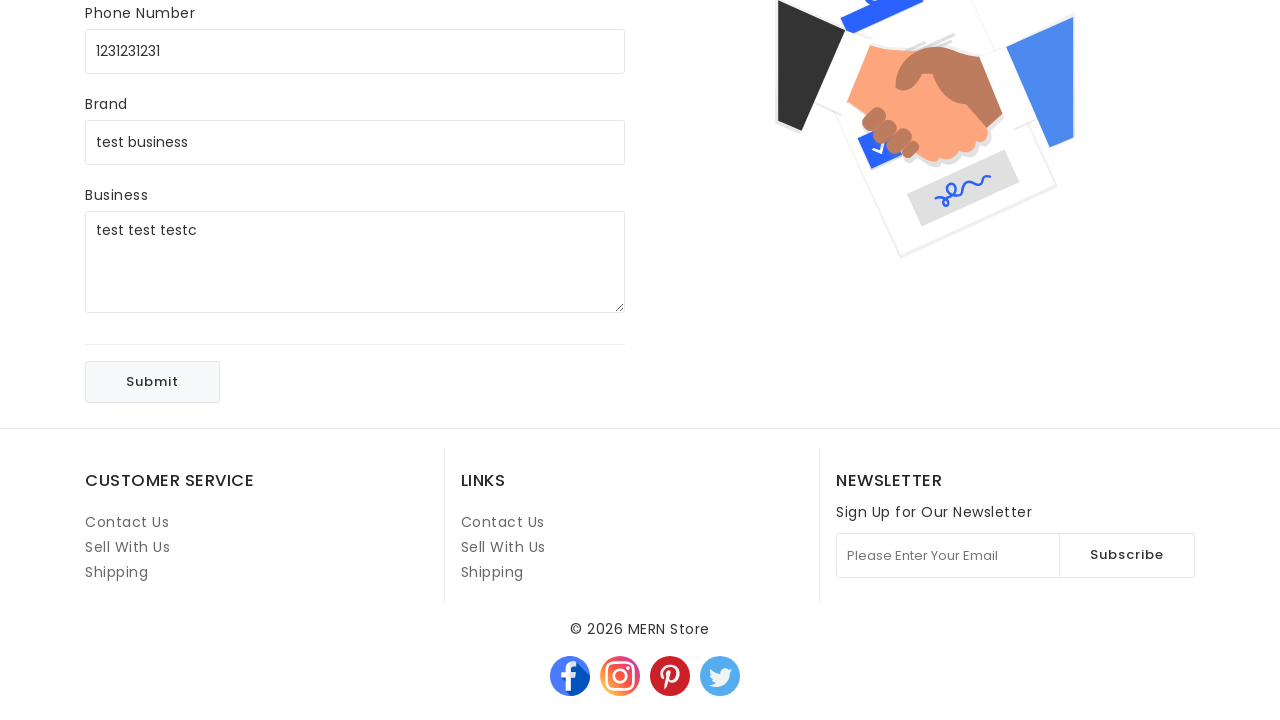